Navigates to an e-commerce site and adds specific vegetable items (Mushroom, Potato, Tomato) to the cart by clicking their respective "Add to cart" buttons

Starting URL: https://rahulshettyacademy.com/seleniumPractise/#/

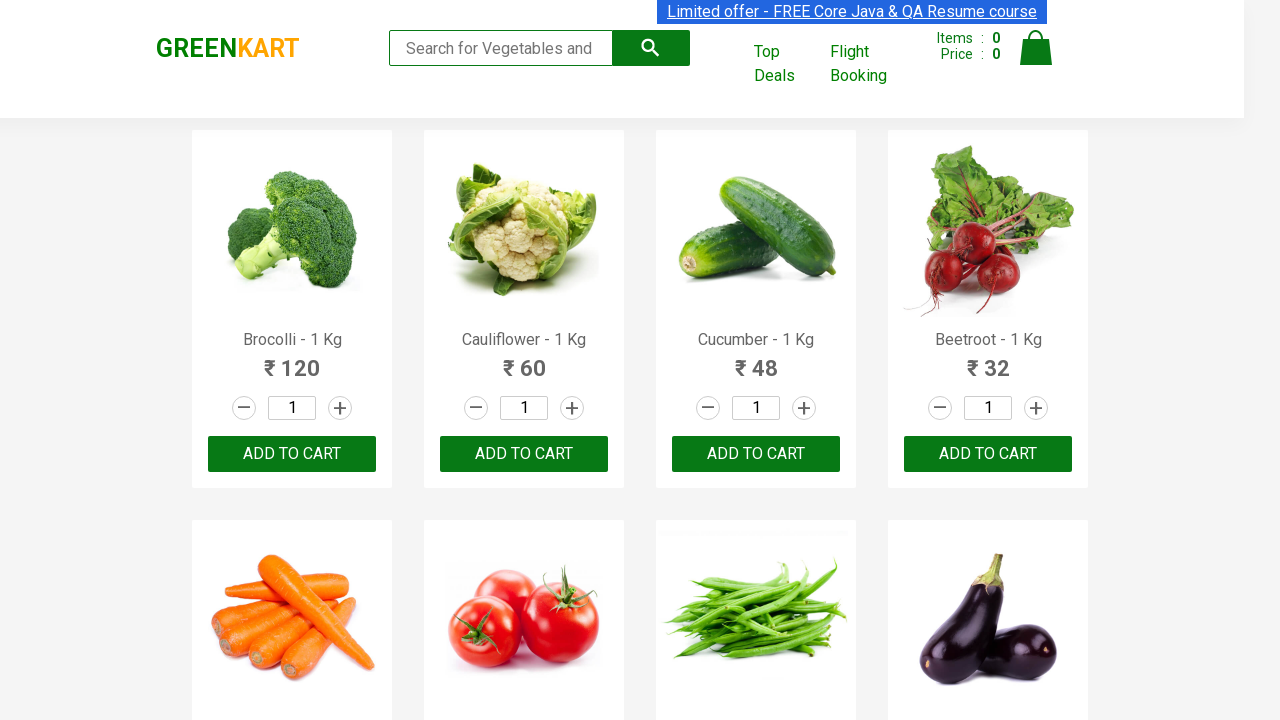

Waited for product names to load
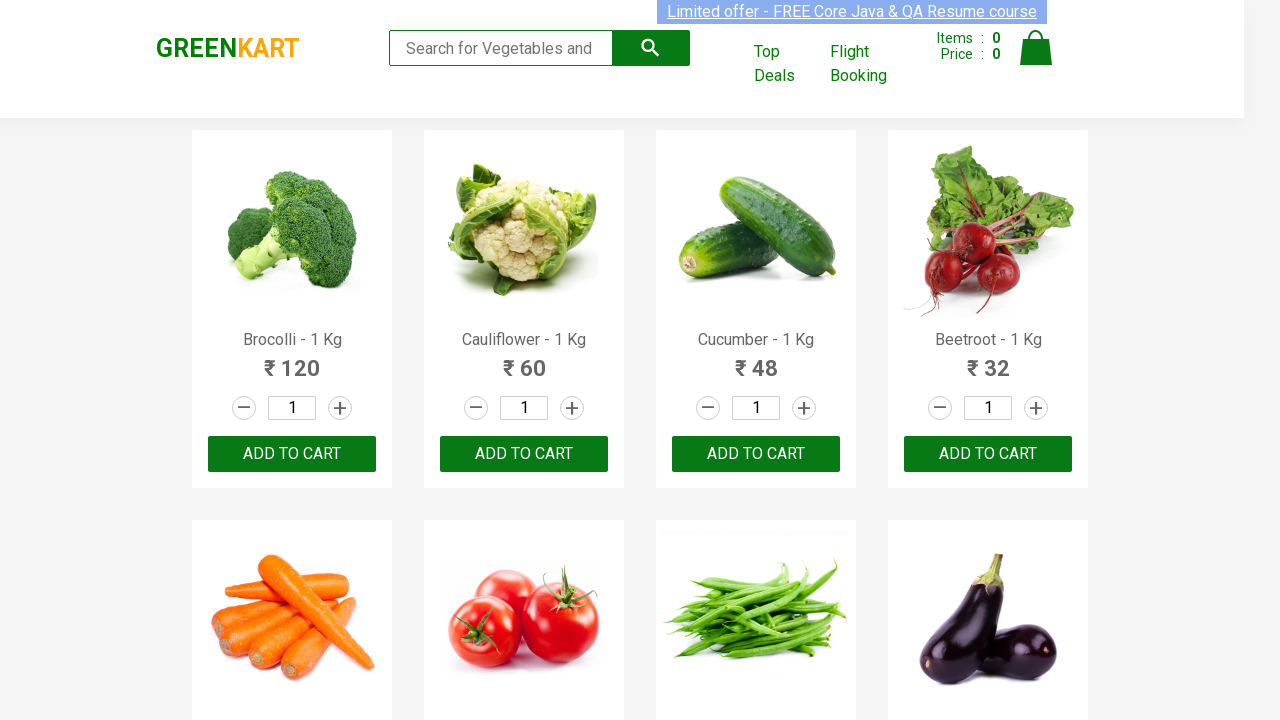

Retrieved all product name elements
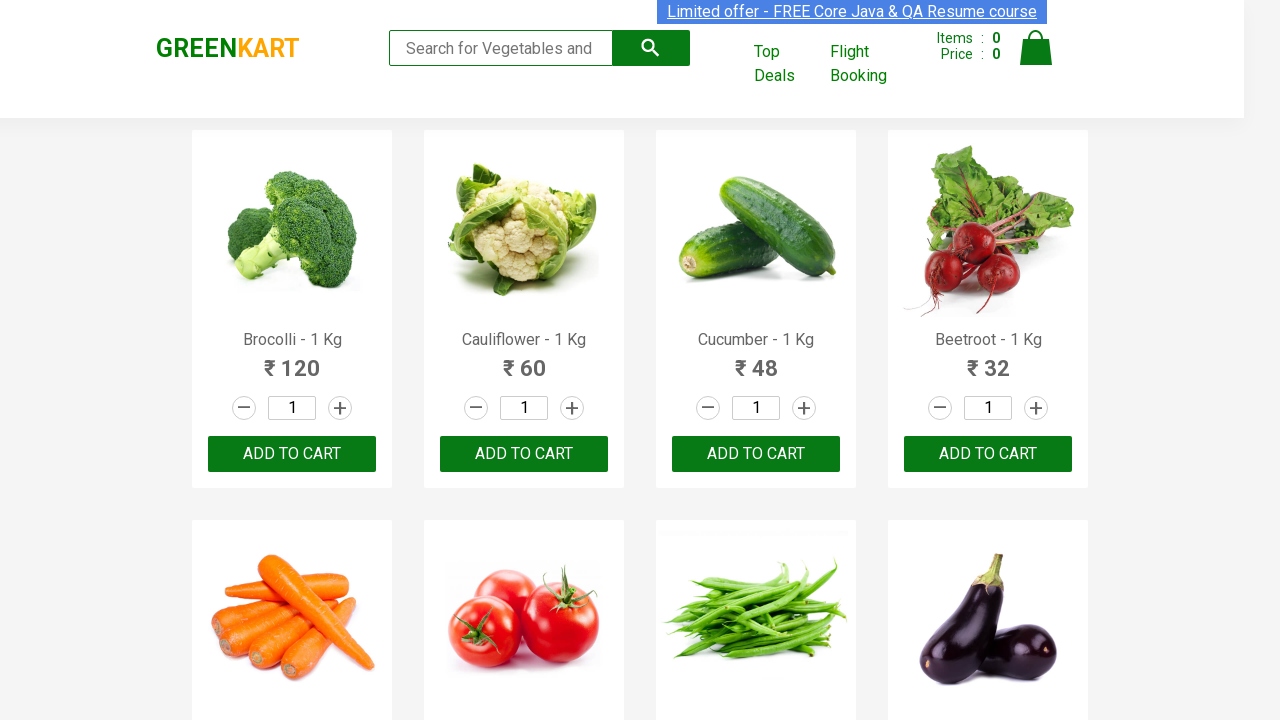

Clicked 'Add to cart' button for Tomato at (524, 360) on xpath=//div[@class='product-action']/button >> nth=5
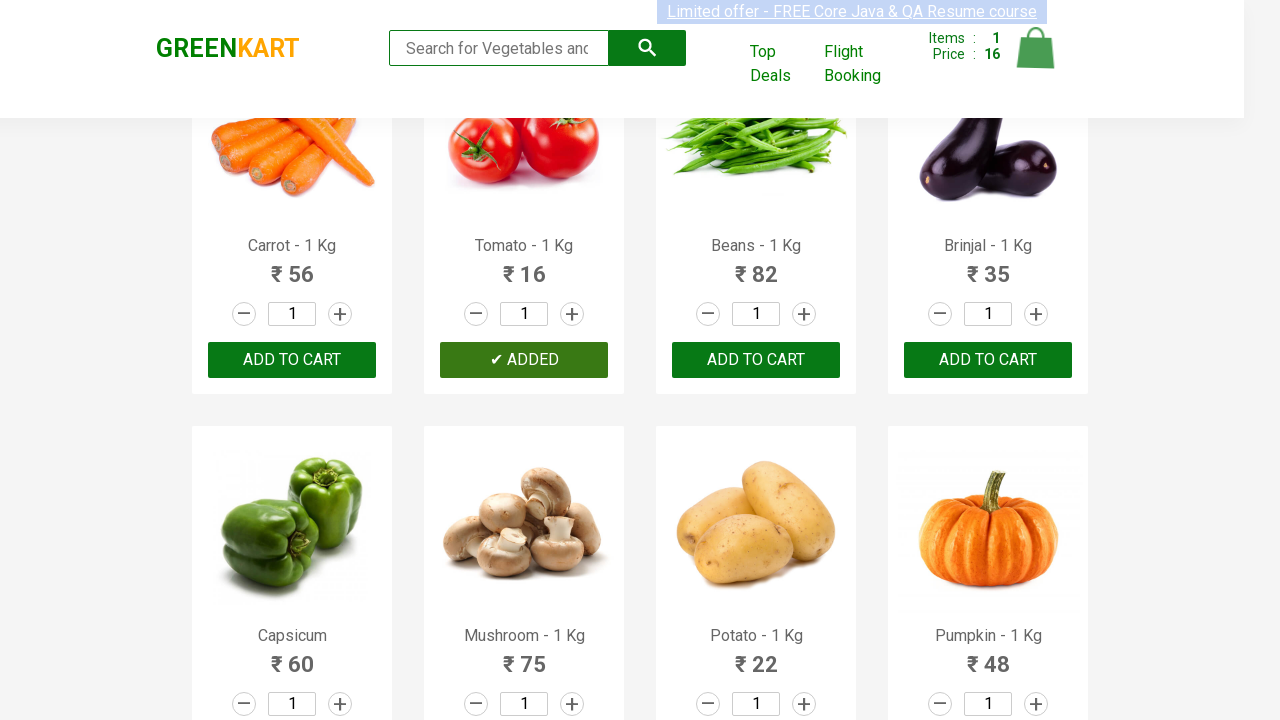

Clicked 'Add to cart' button for Mushroom at (524, 360) on xpath=//div[@class='product-action']/button >> nth=9
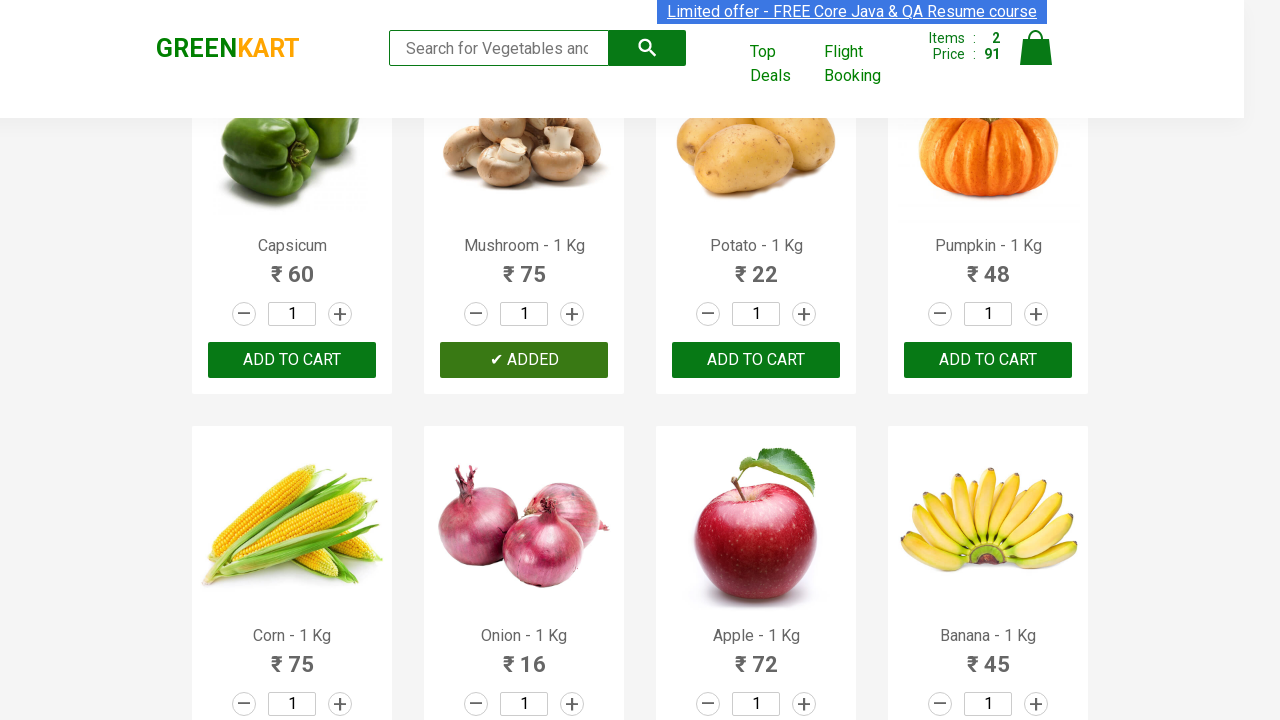

Clicked 'Add to cart' button for Potato at (756, 360) on xpath=//div[@class='product-action']/button >> nth=10
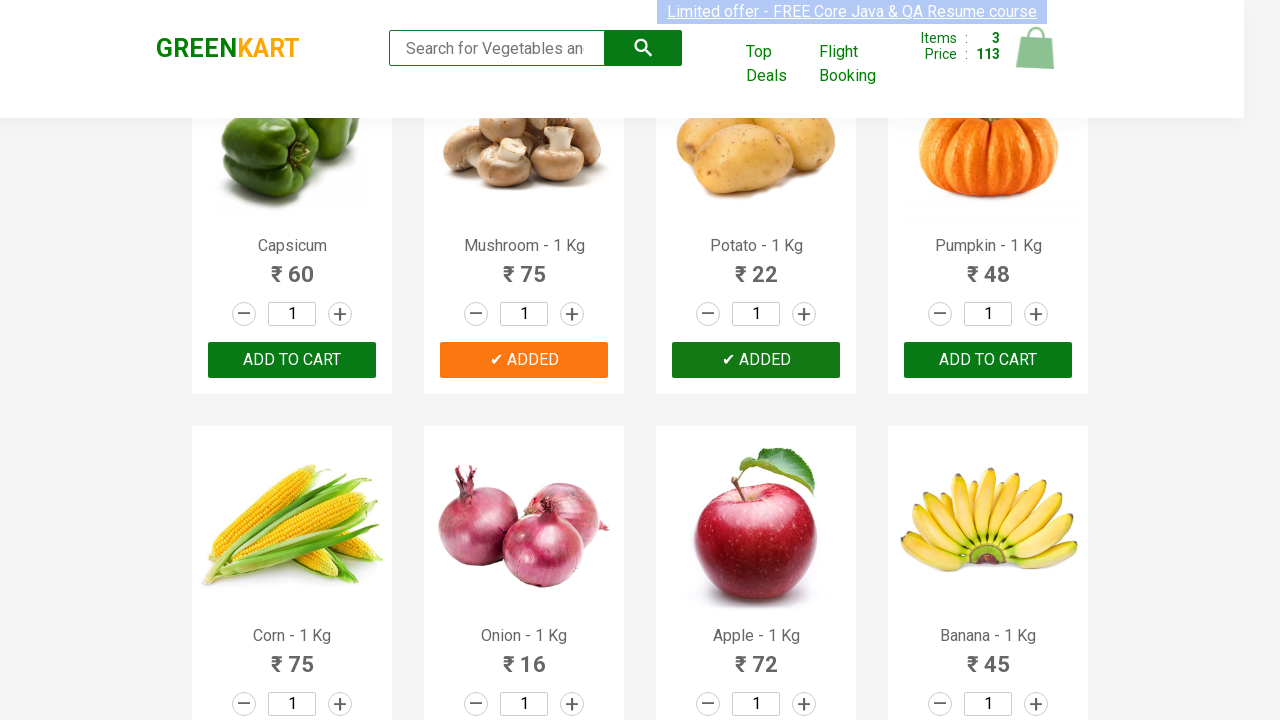

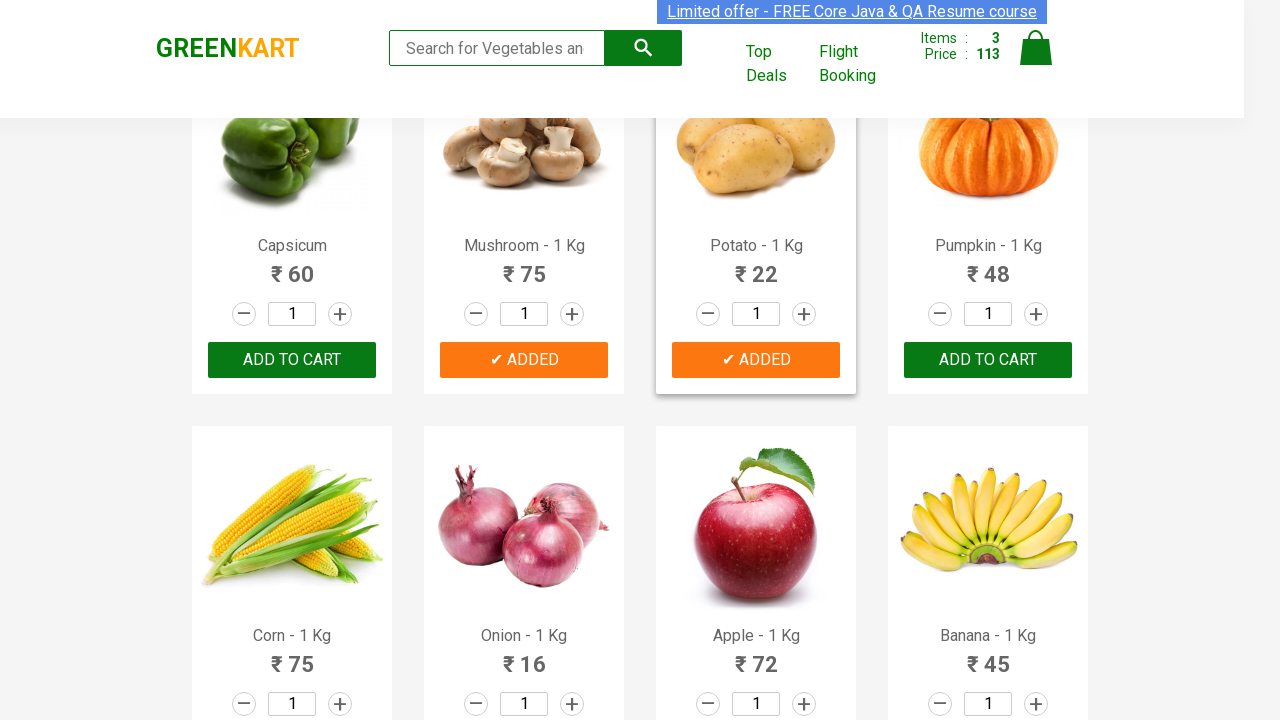